Tests radio button selection by clicking through three different radio button options on a form

Starting URL: https://formy-project.herokuapp.com/radiobutton

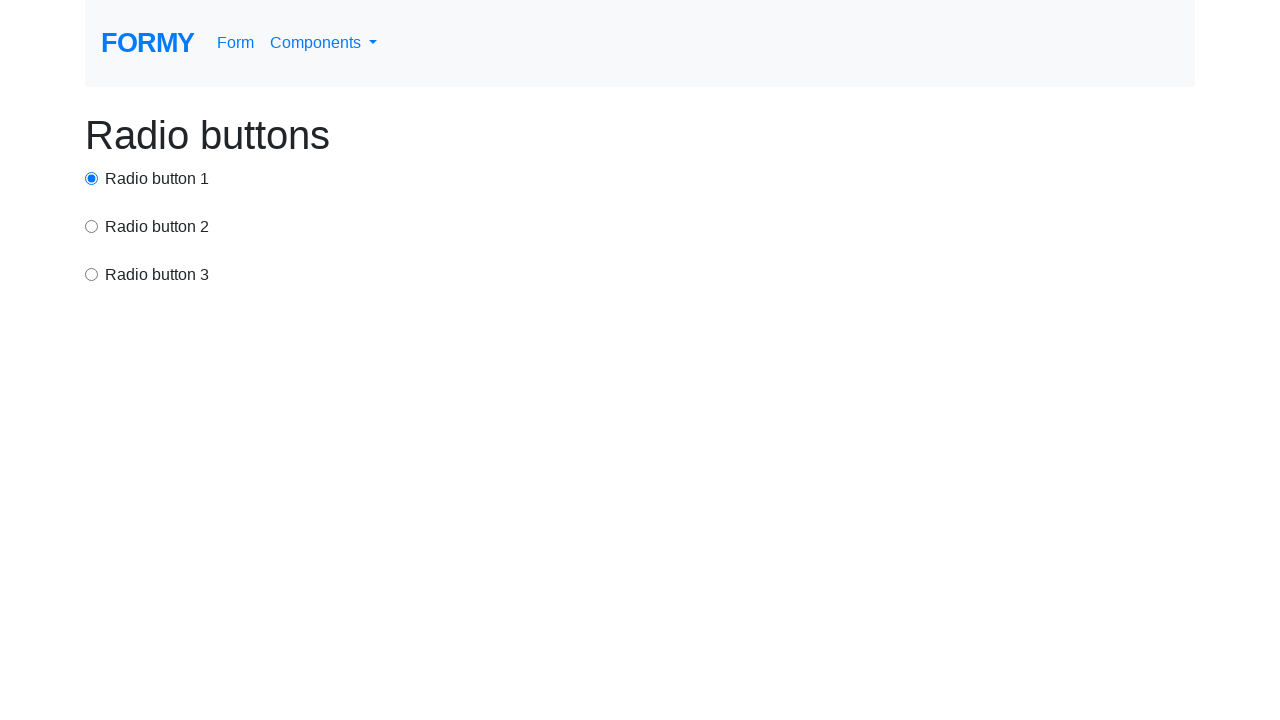

Clicked first radio button at (92, 178) on #radio-button-1
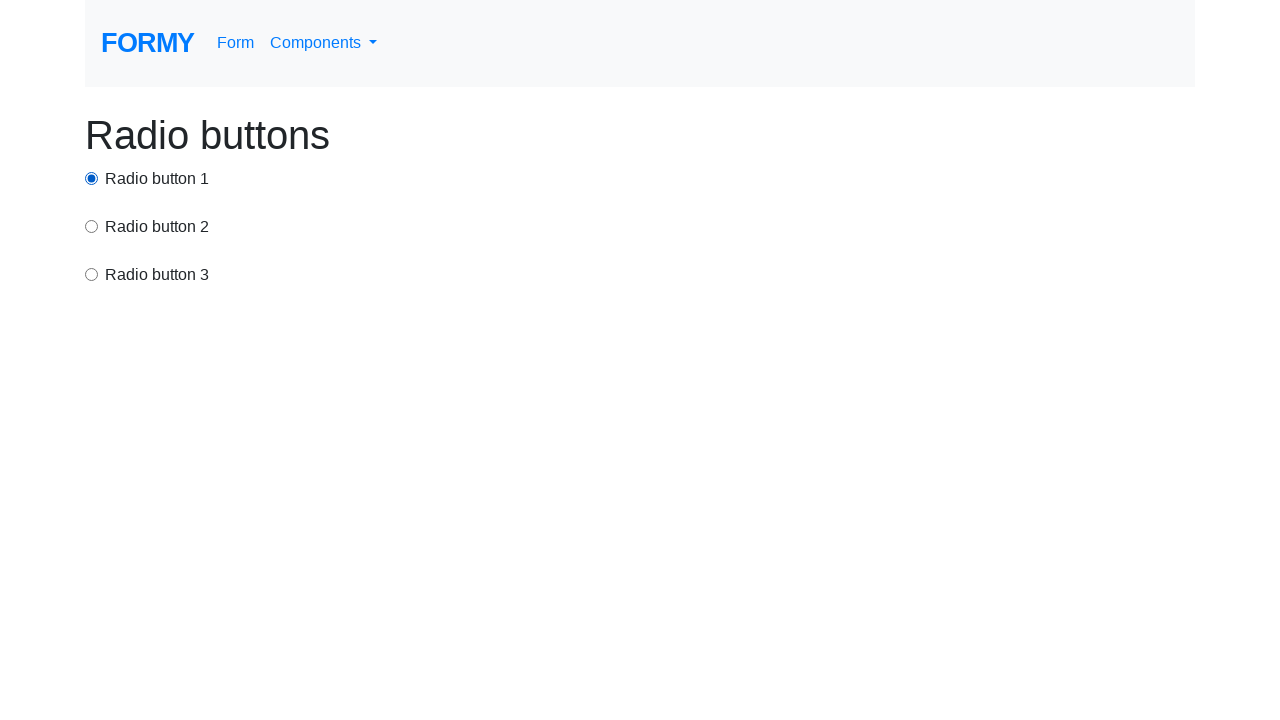

Clicked second radio button at (92, 226) on input[value='option2']
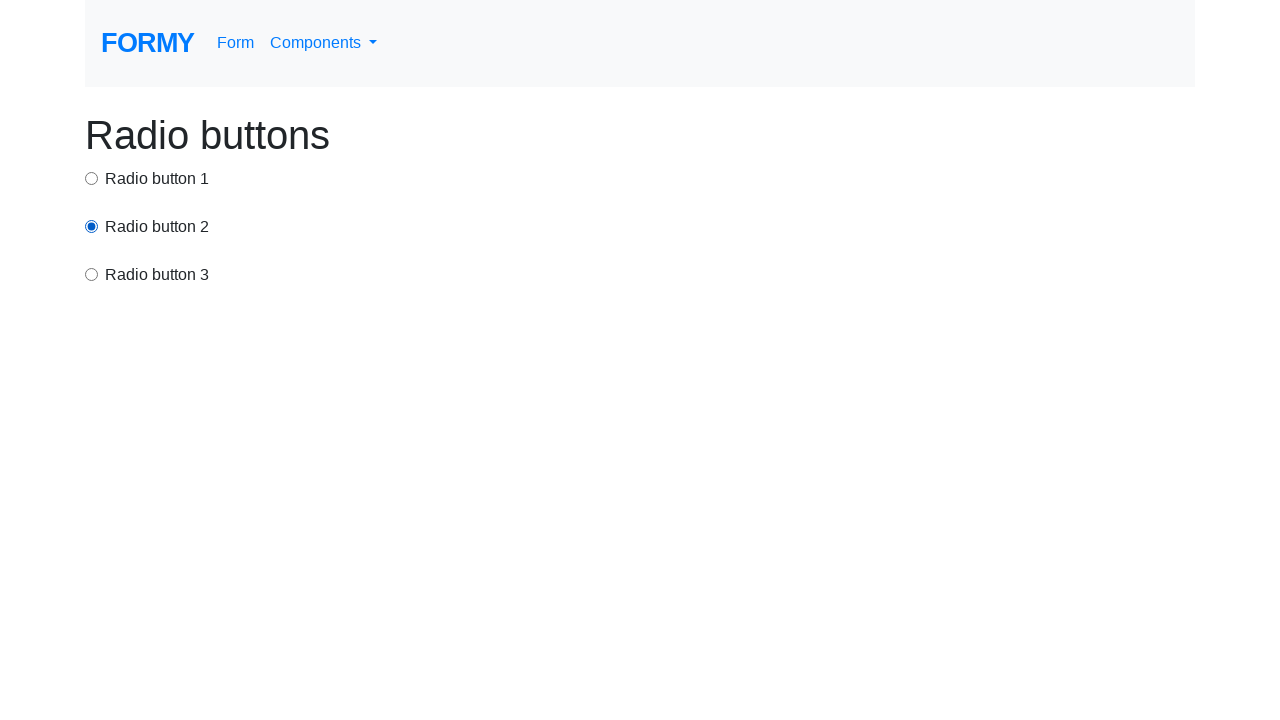

Clicked third radio button at (92, 274) on xpath=/html/body/div/div[3]/input
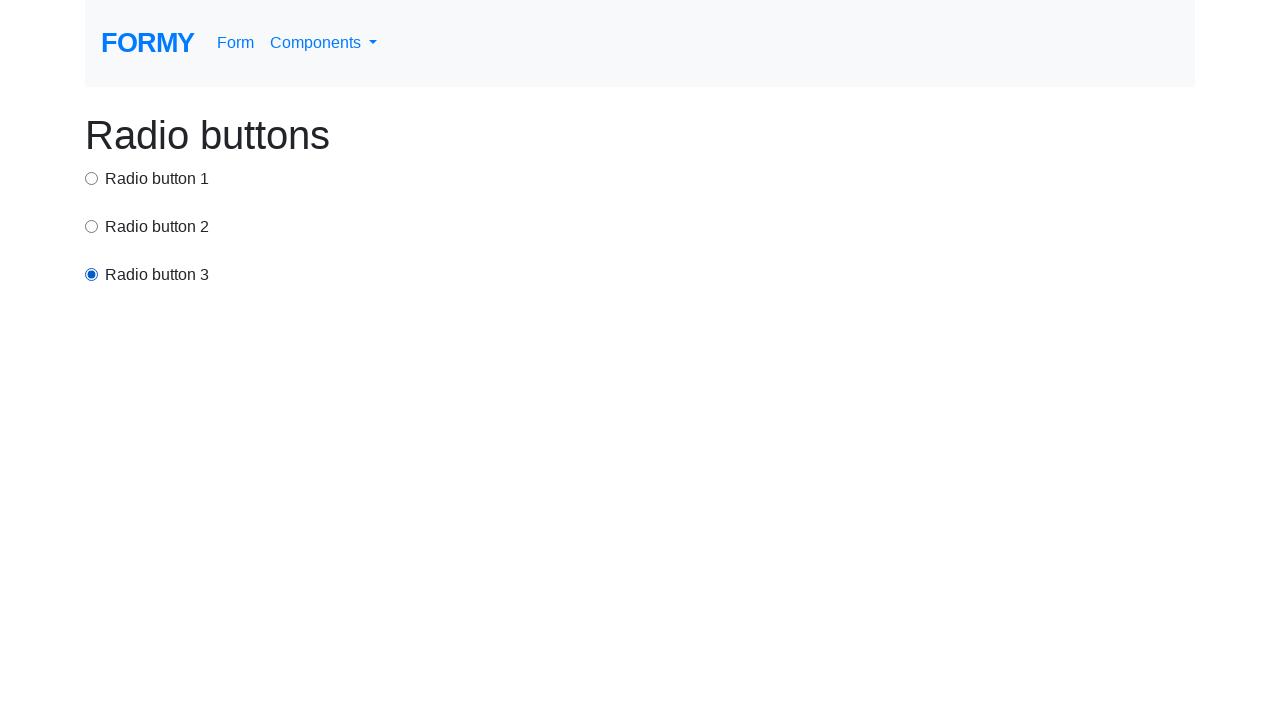

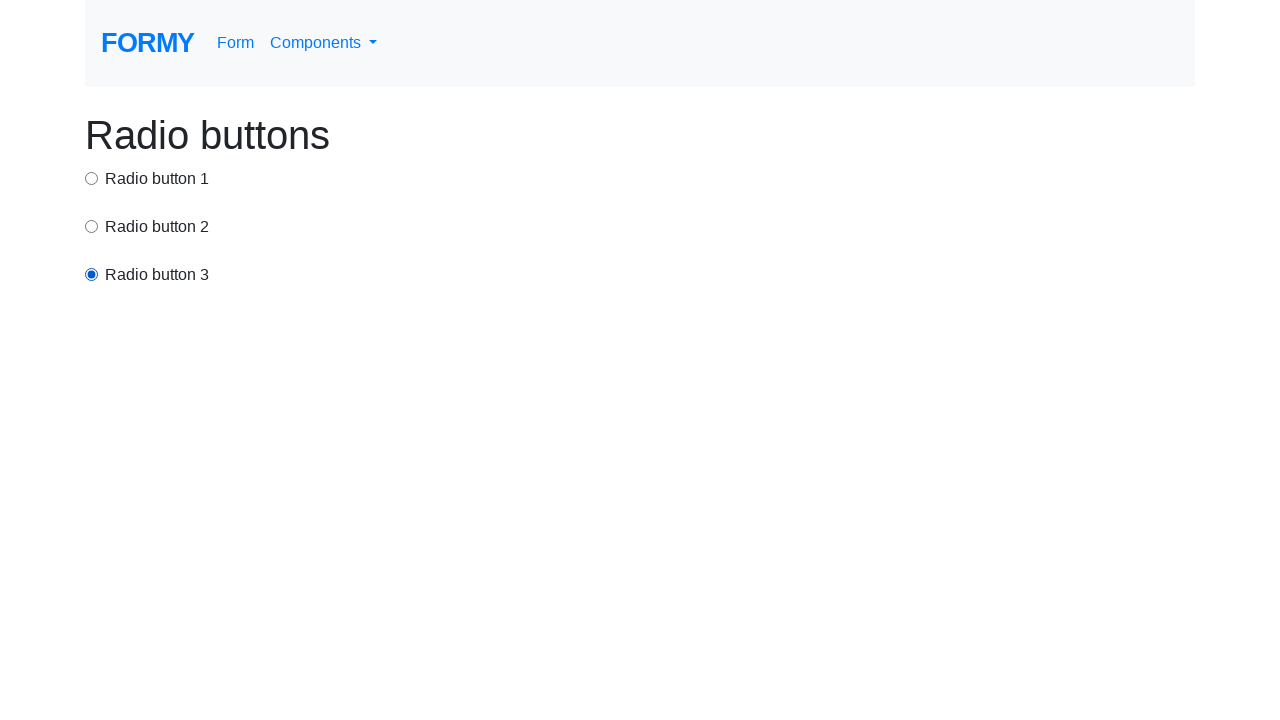